Navigates to Purplle e-commerce website and verifies the page loads correctly by checking that the page title exists

Starting URL: https://www.purplle.com/

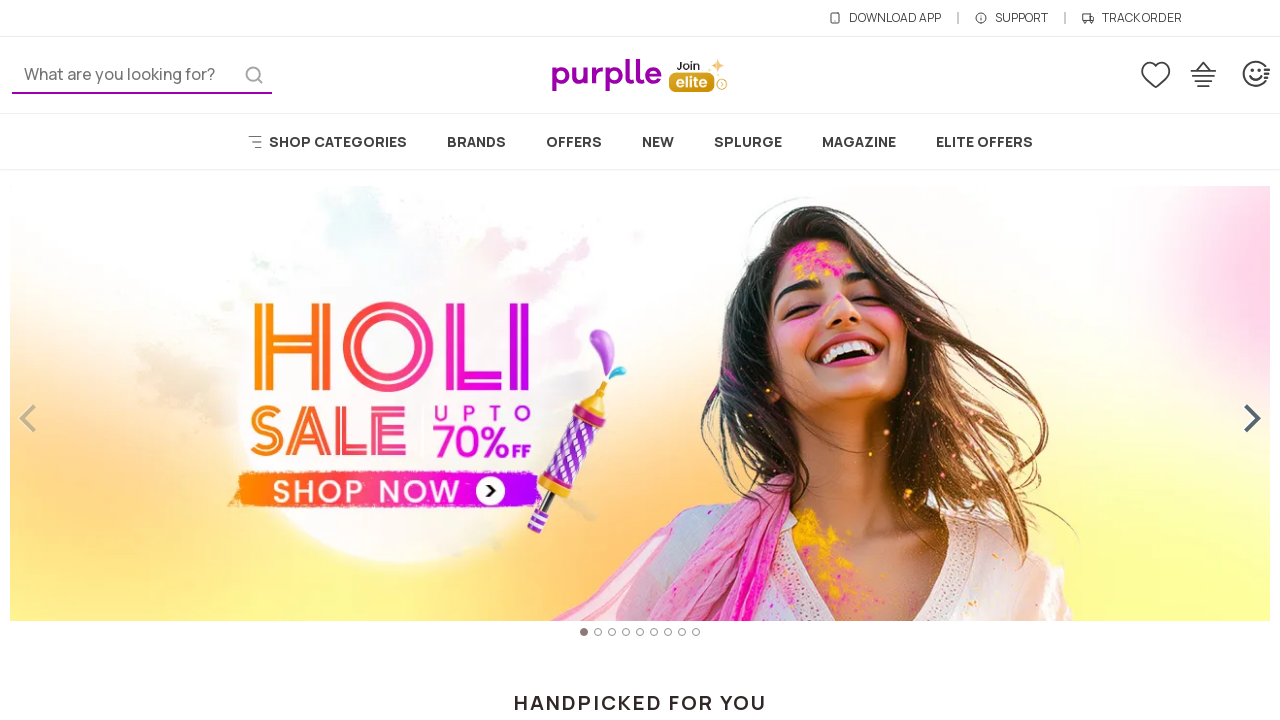

Set viewport size to 1920x1080
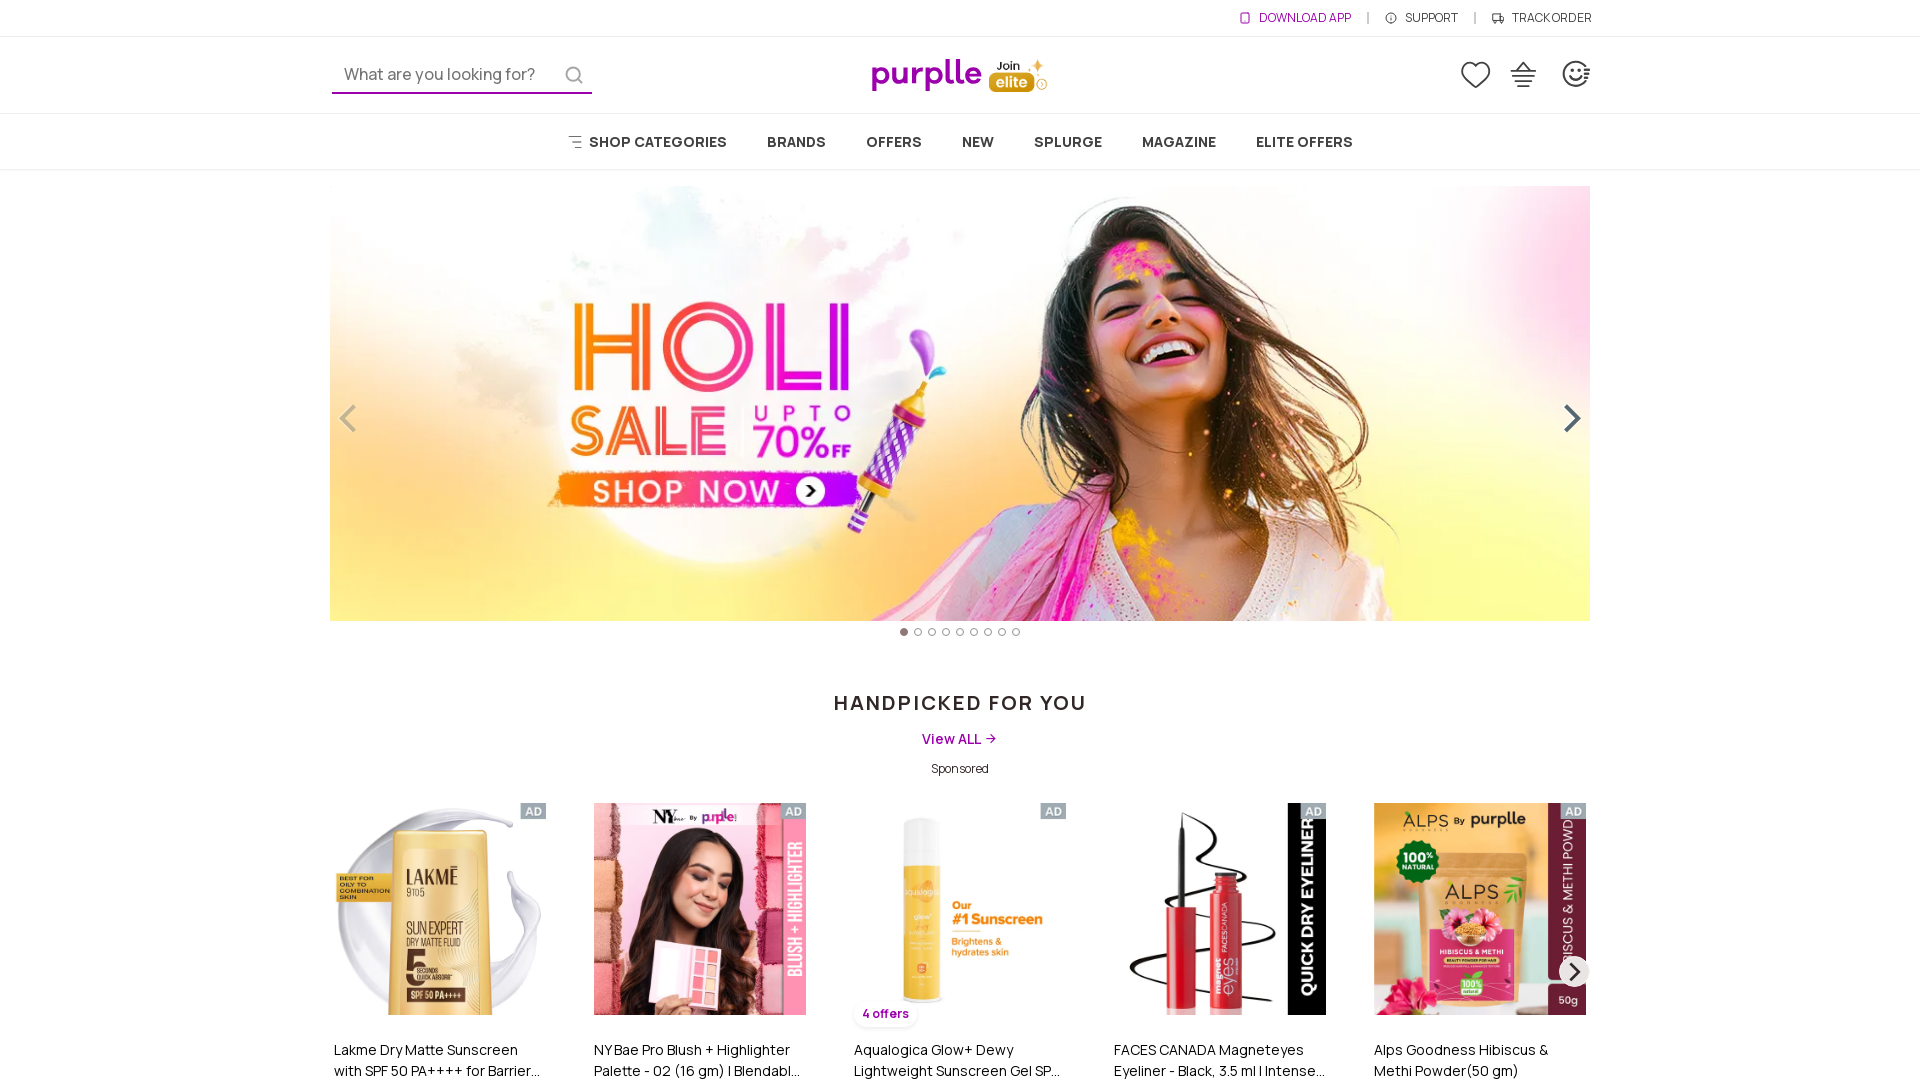

Page fully loaded (DOM content loaded)
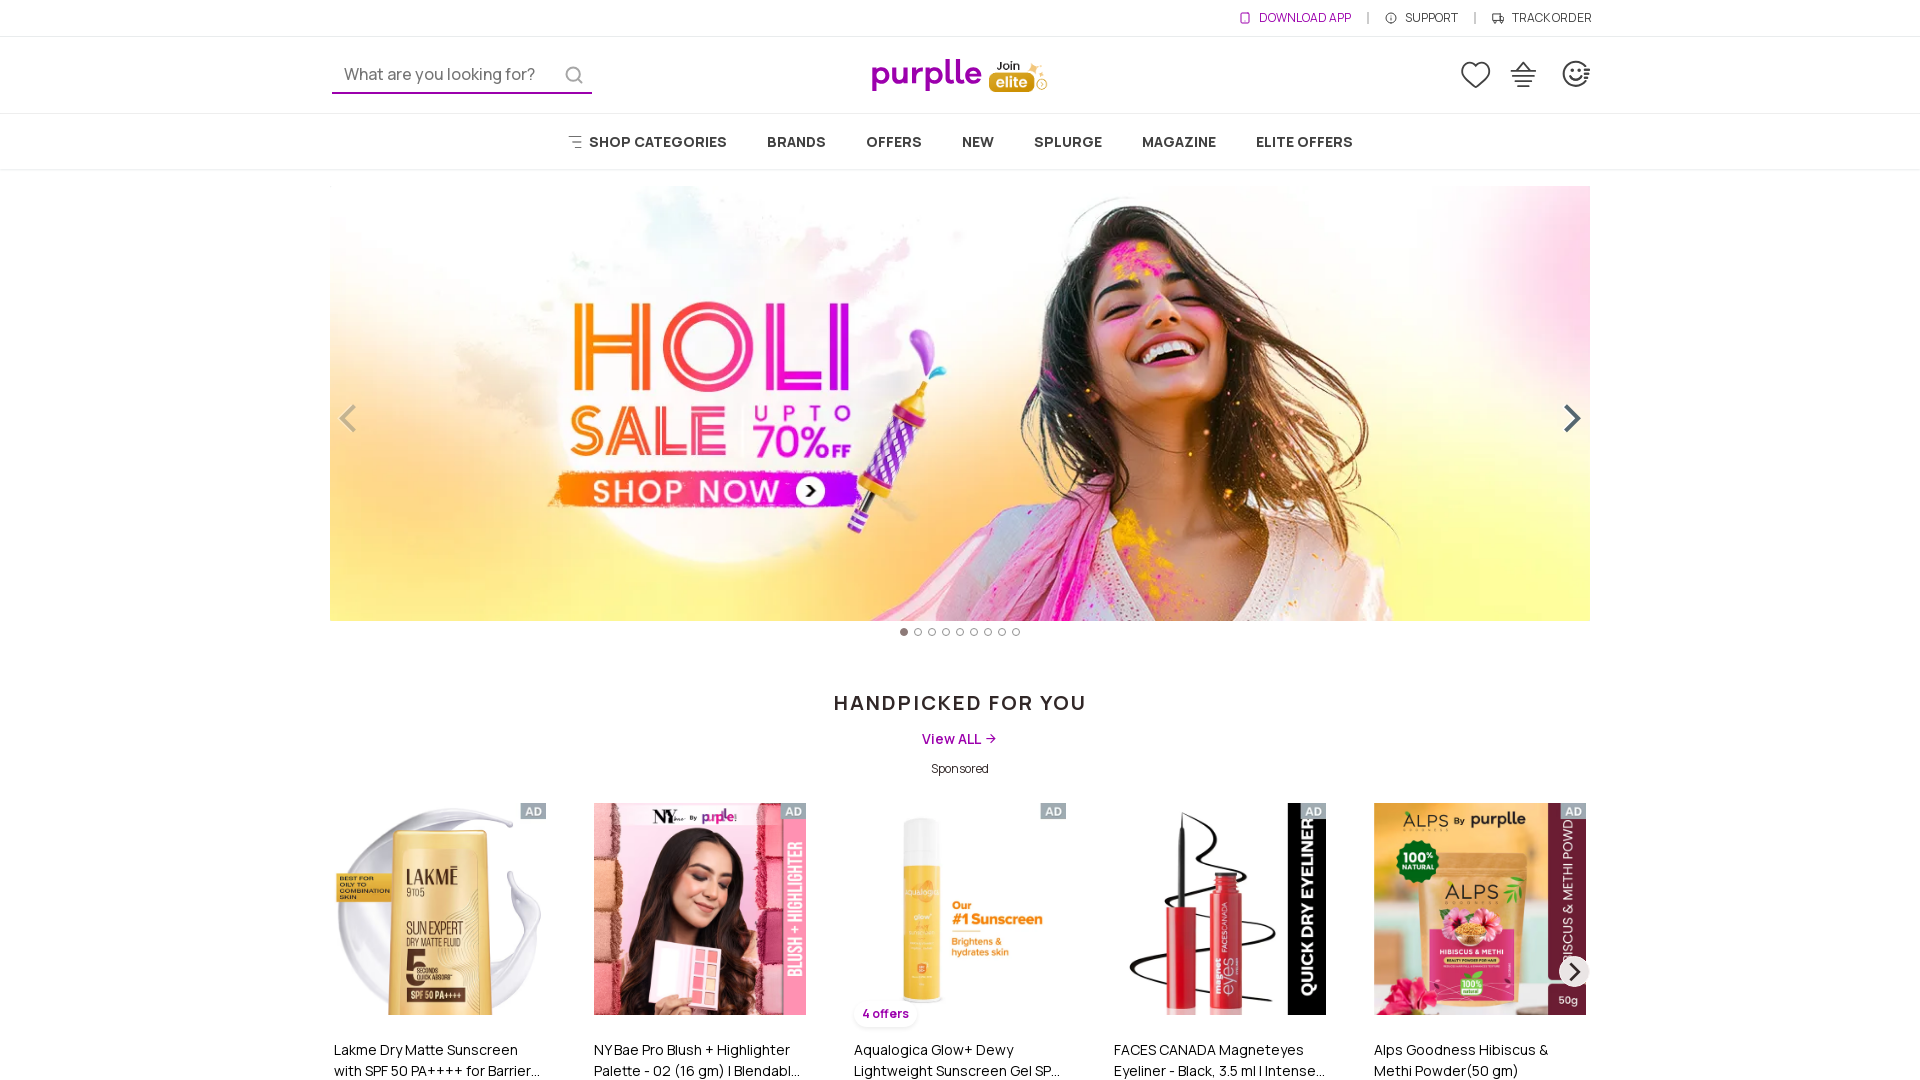

Retrieved page title: Buy Beauty & Cosmetic Products Online In India at Best Price | Purplle.com
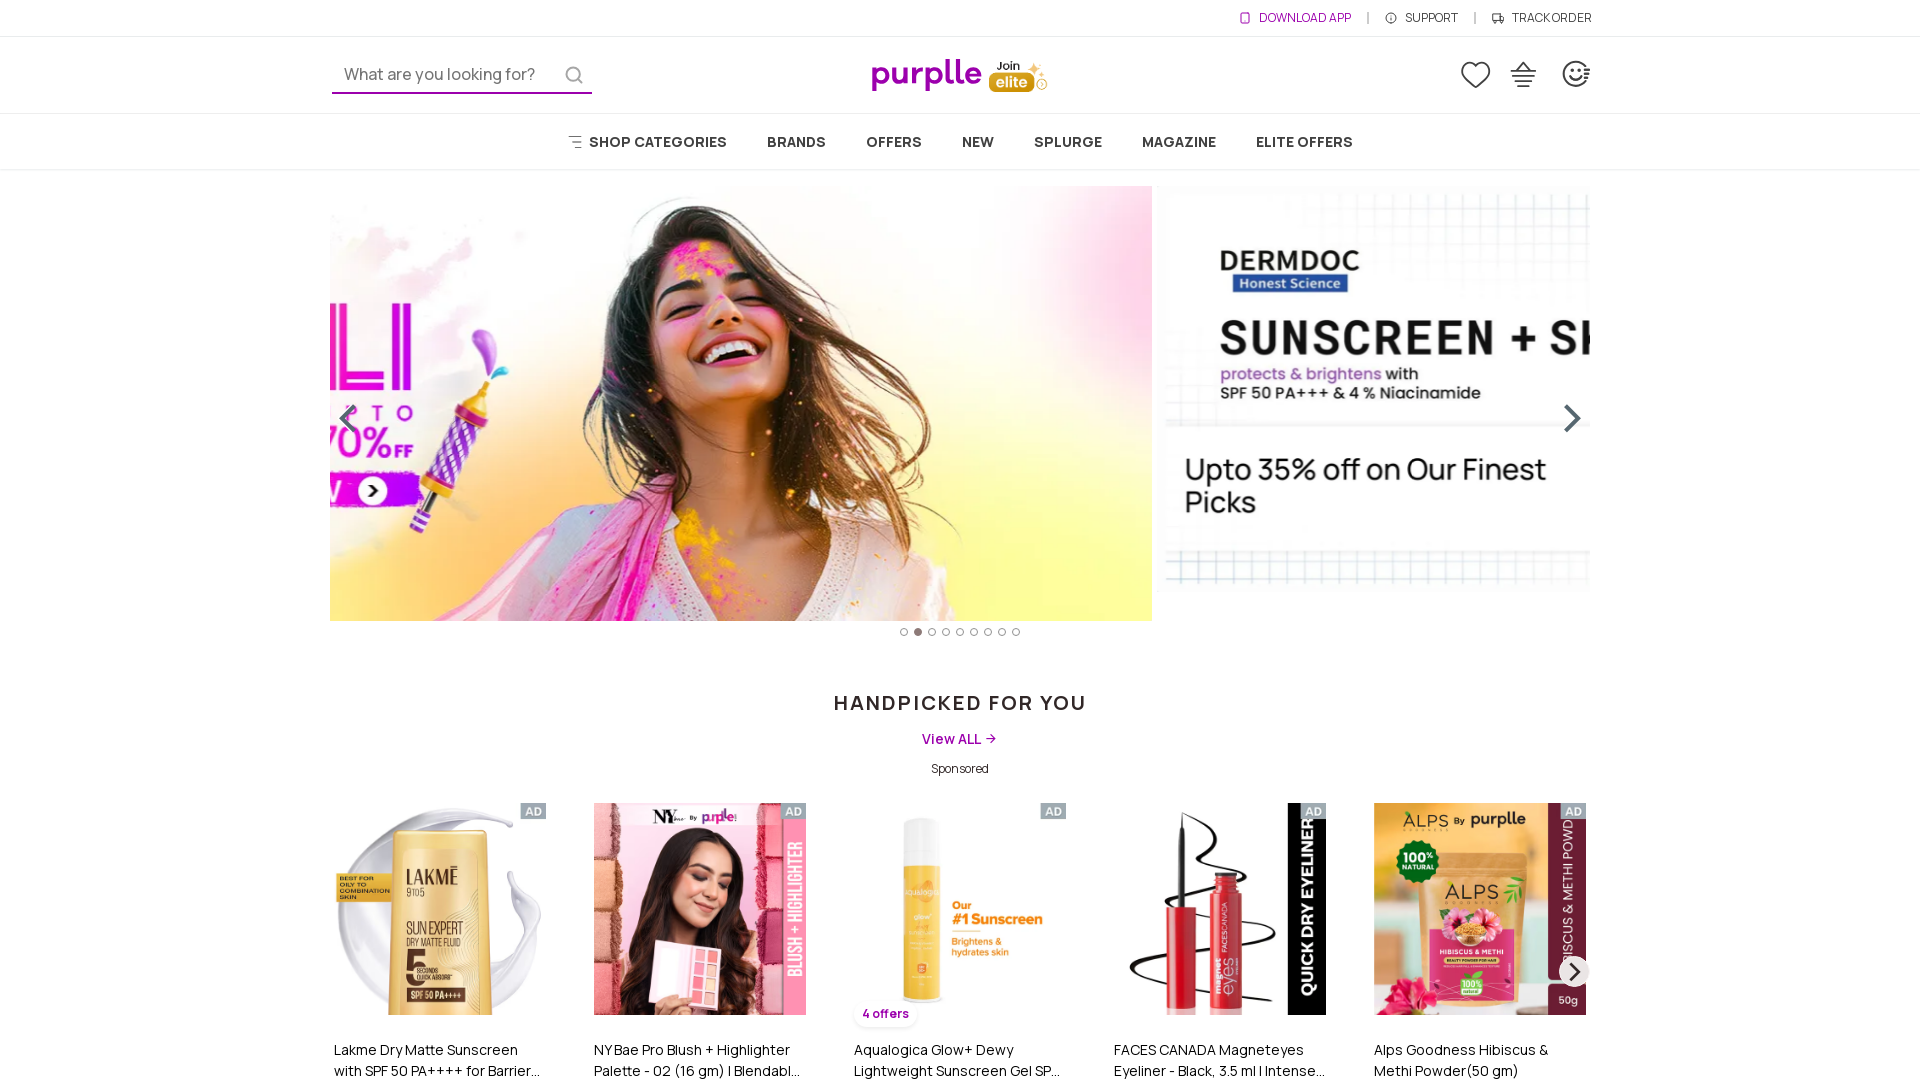

Retrieved current URL: https://www.purplle.com/
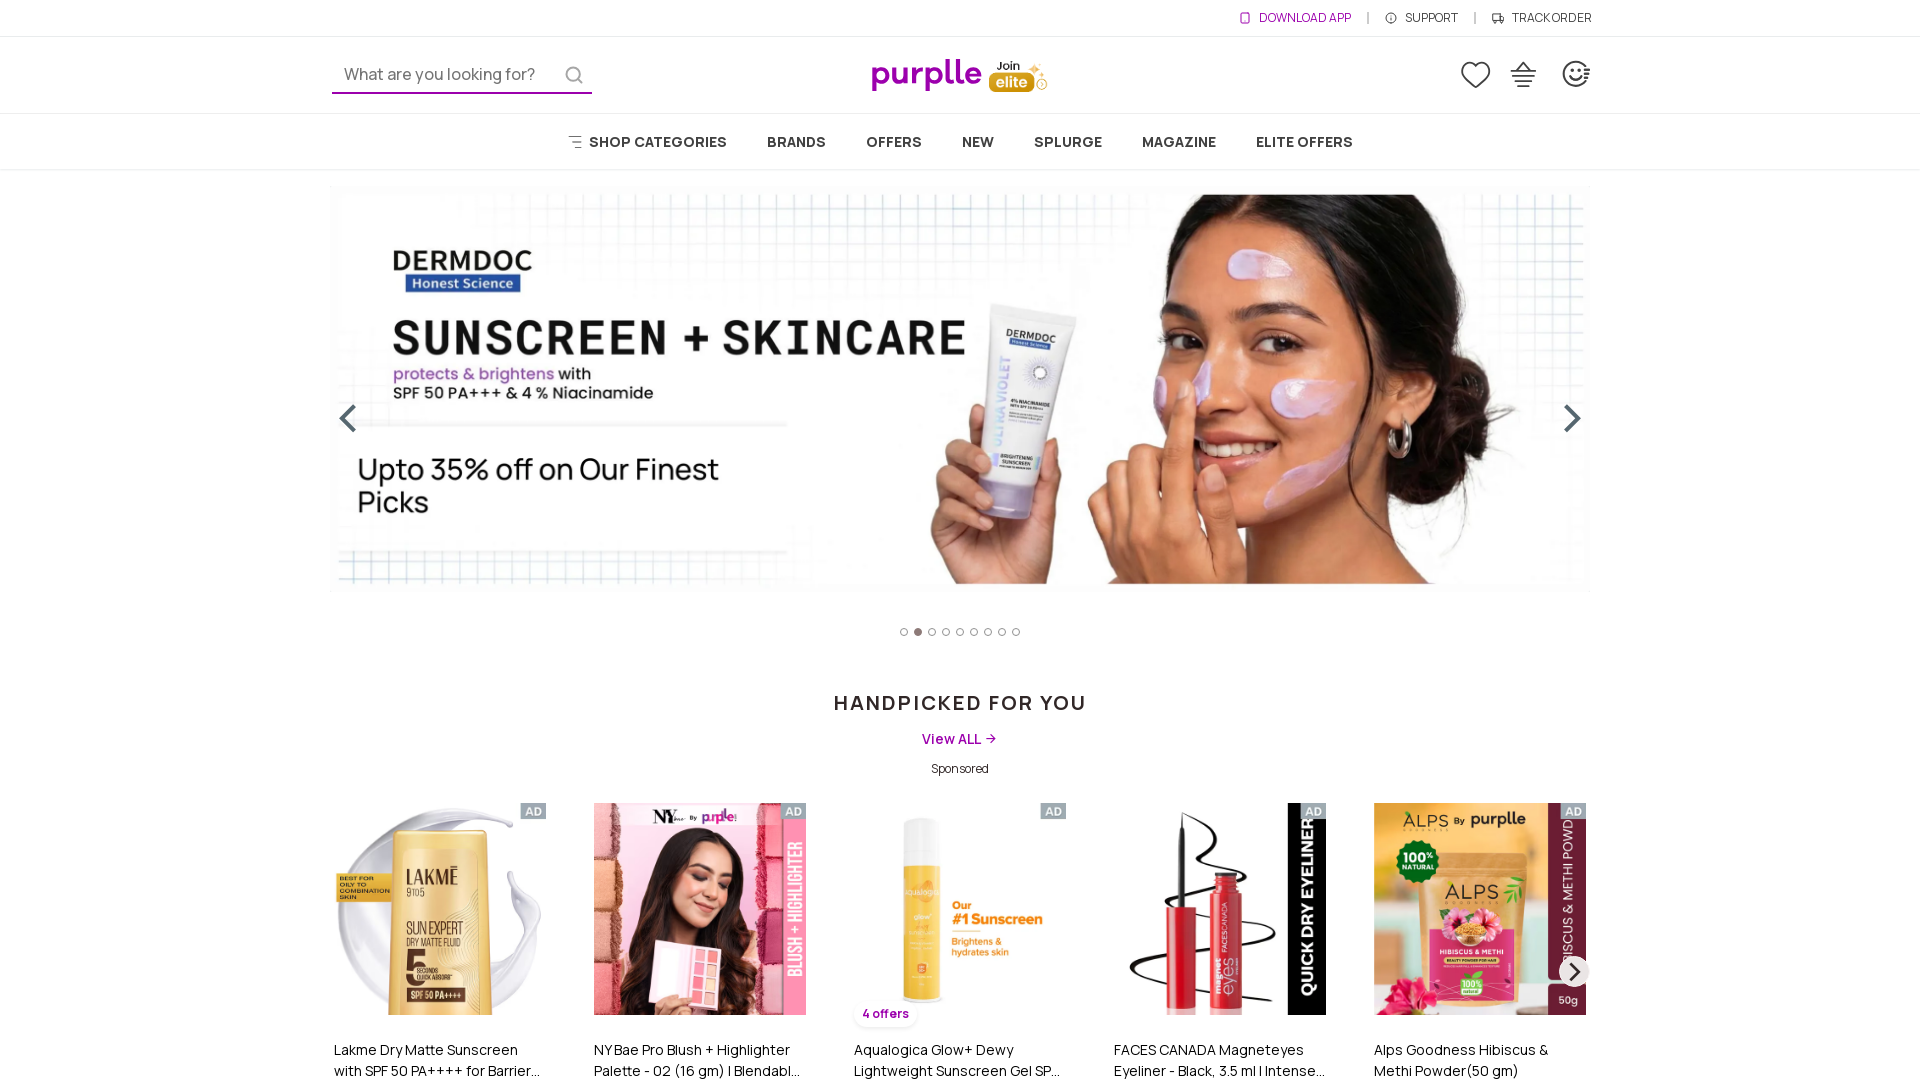

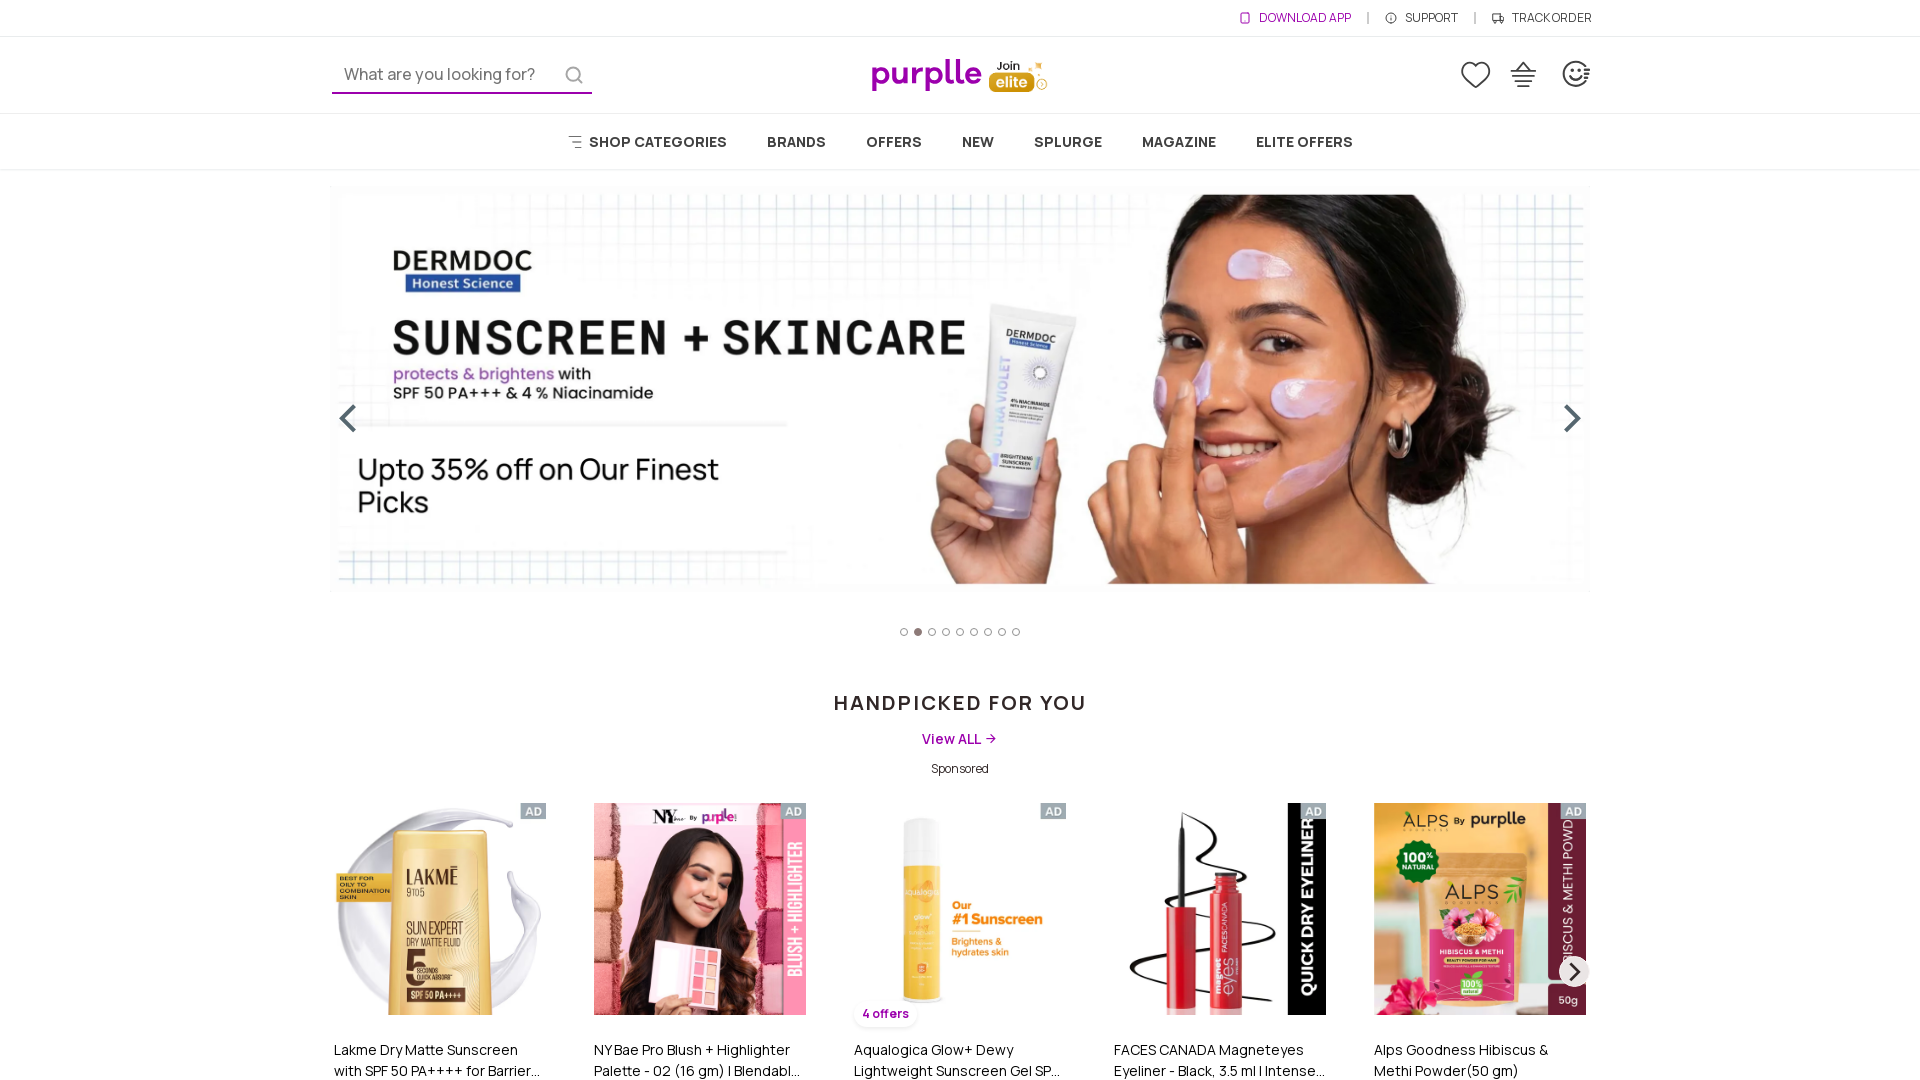